Tests simple alert functionality by clicking a button to trigger an alert and accepting it

Starting URL: https://testpages.herokuapp.com/styled/alerts/alert-test.html

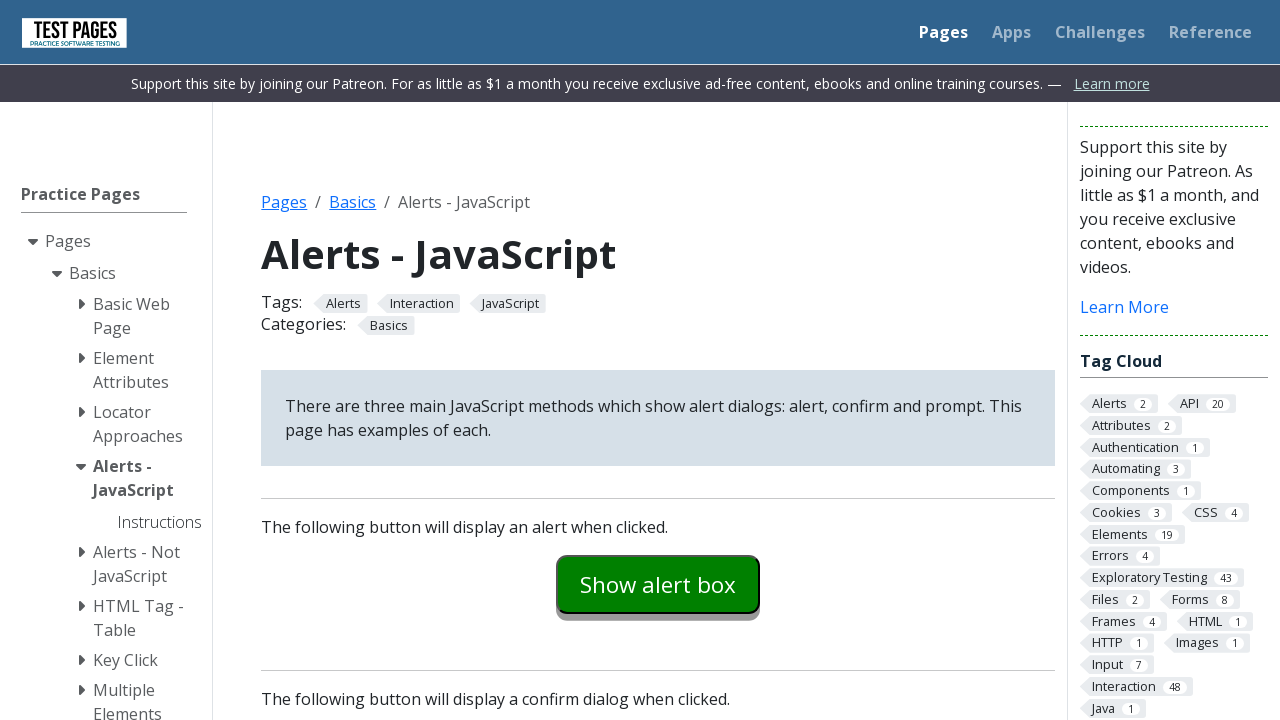

Navigated to alert test page
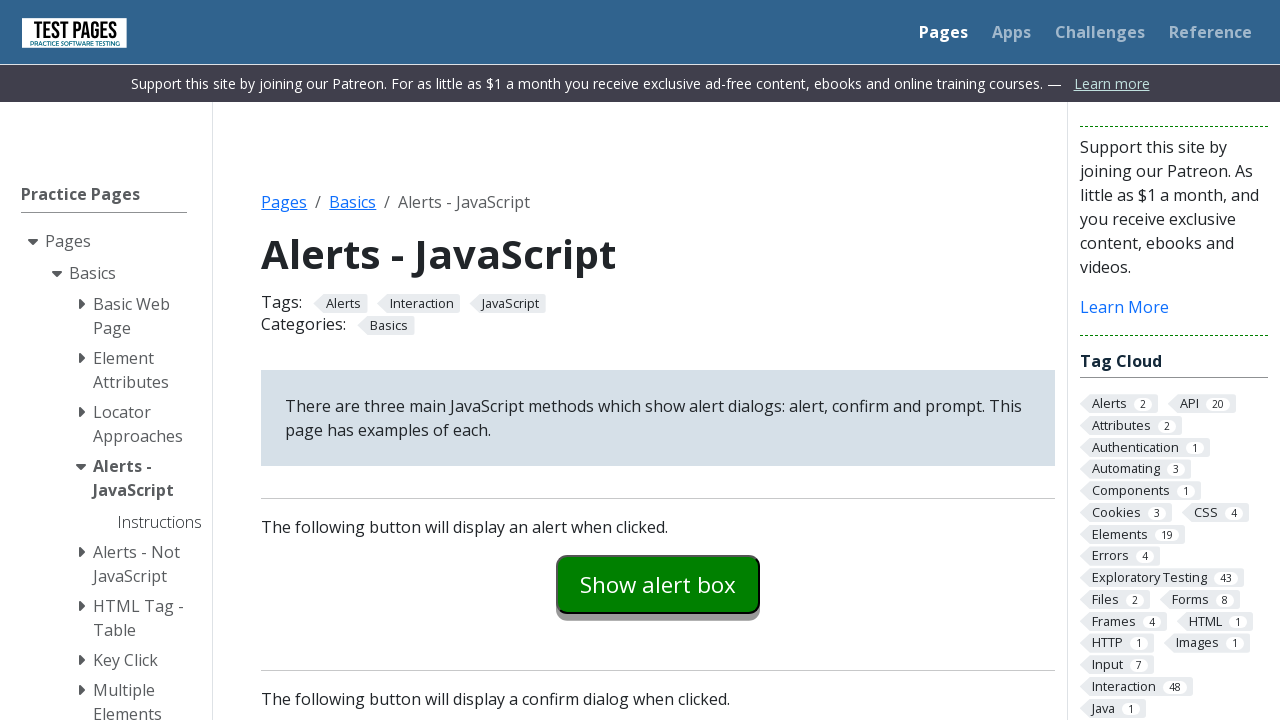

Clicked button to trigger alert at (658, 584) on #alertexamples
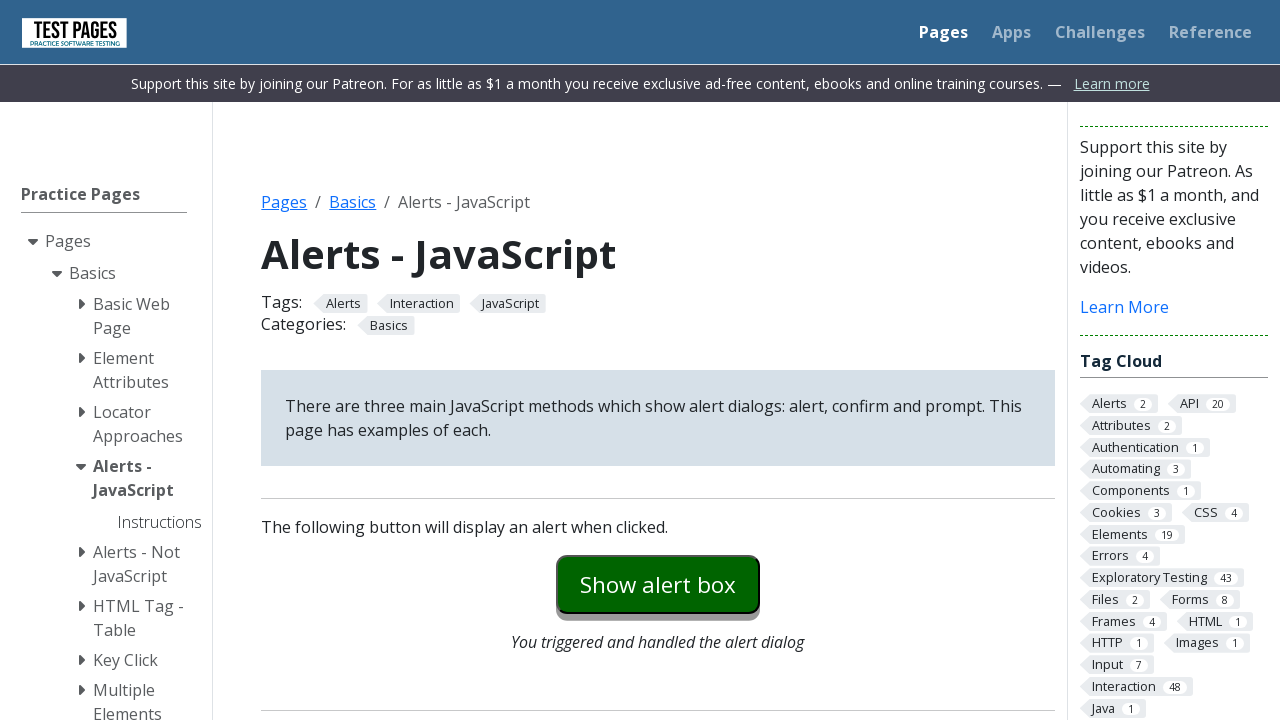

Alert dialog accepted
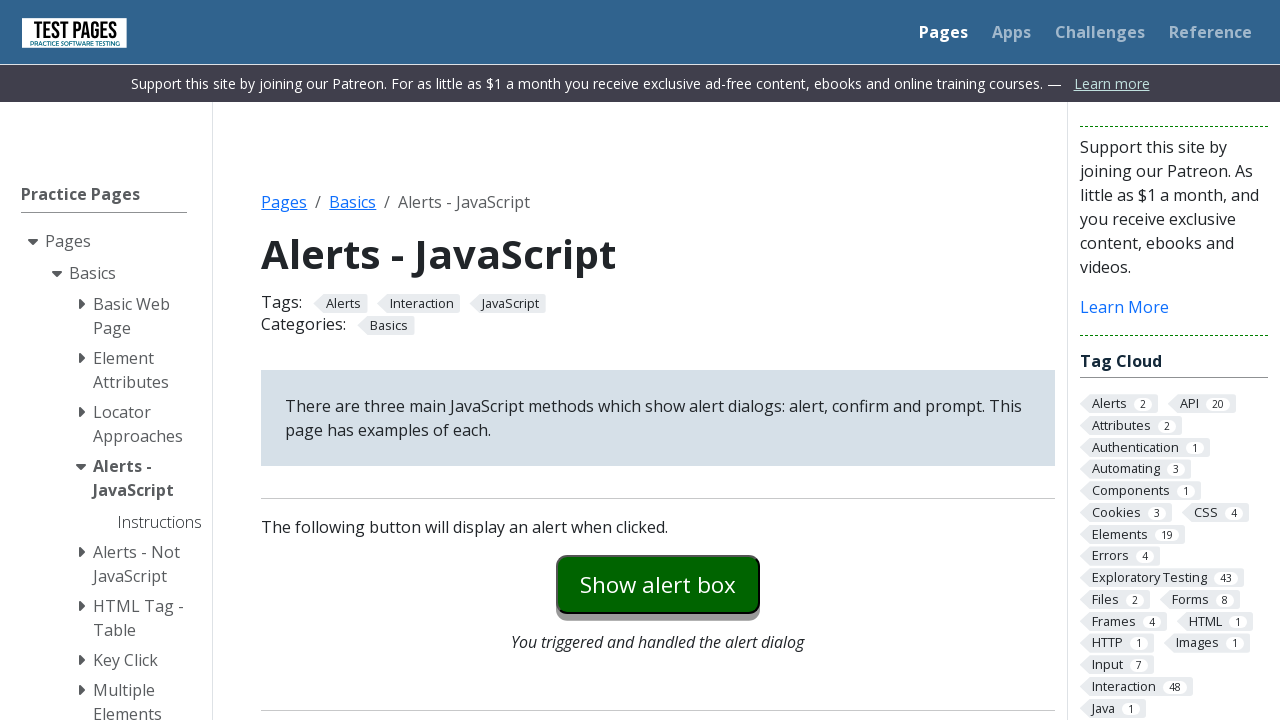

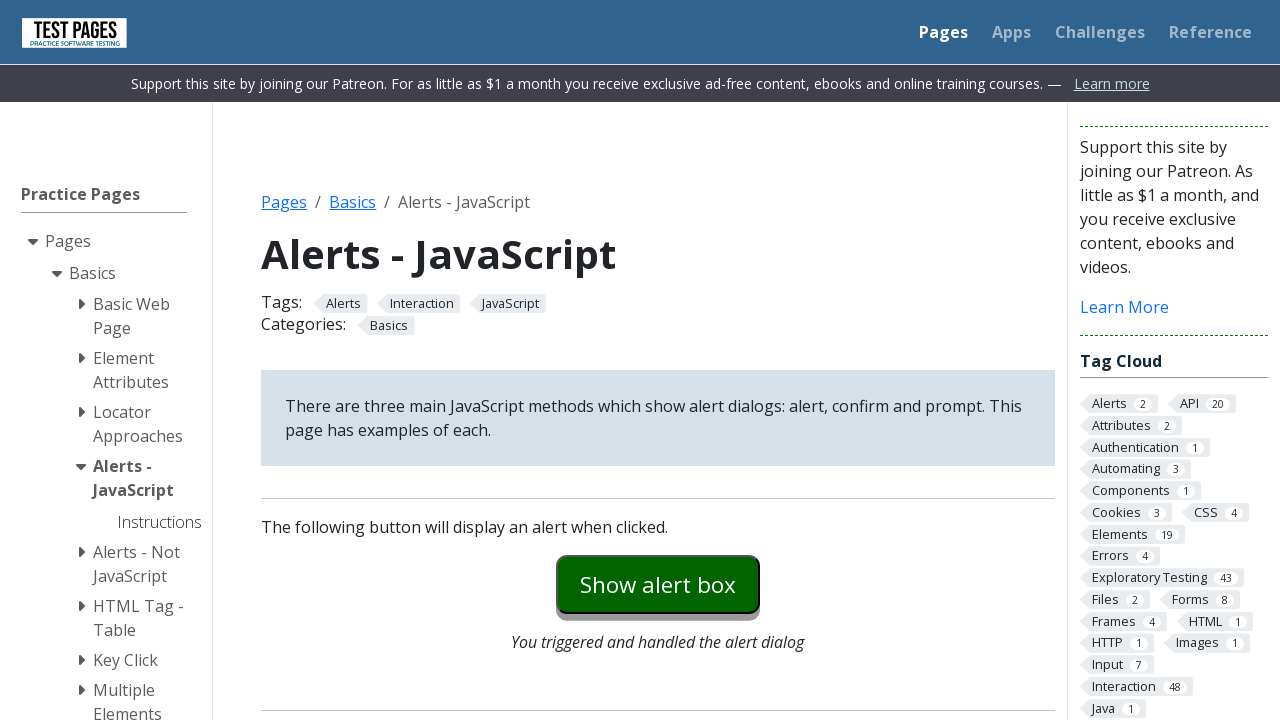